Tests explicit wait functionality by clicking a button that starts a timer, then waiting for a specific element to become visible on the page.

Starting URL: http://seleniumpractise.blogspot.in/2016/08/how-to-use-explicit-wait-in-selenium.html

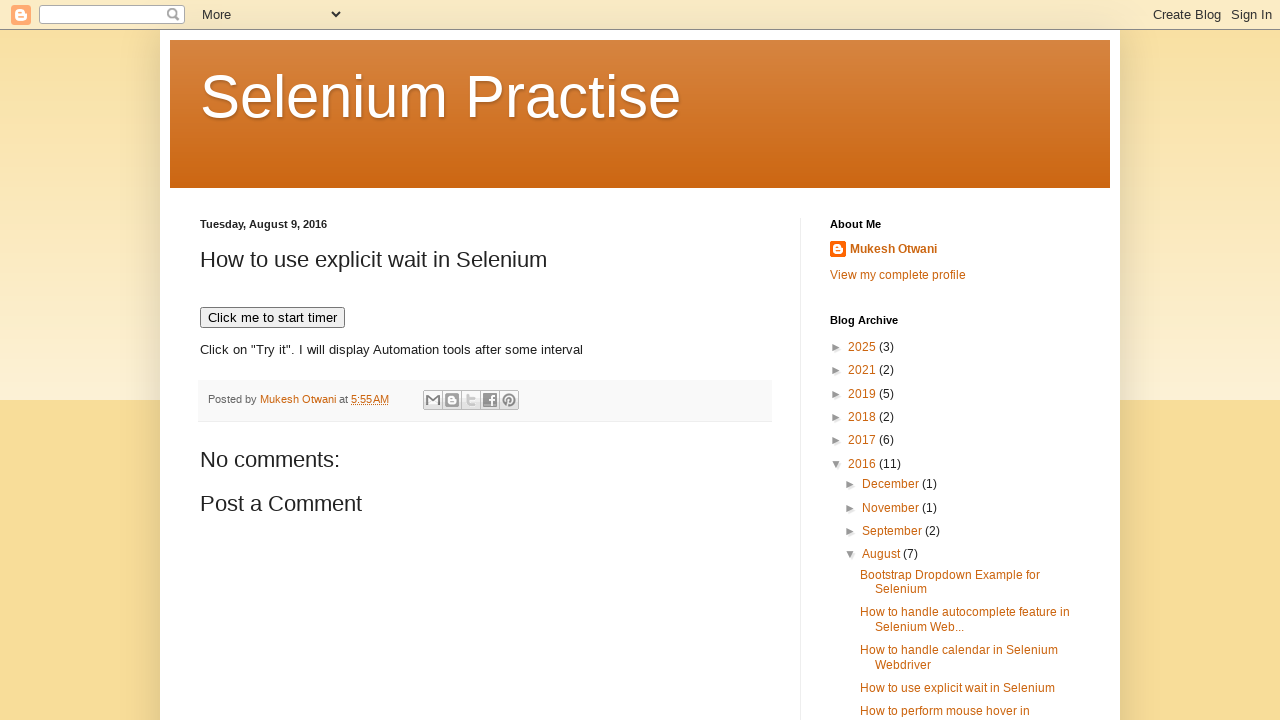

Clicked button to start timer at (272, 318) on xpath=//button[text()='Click me to start timer']
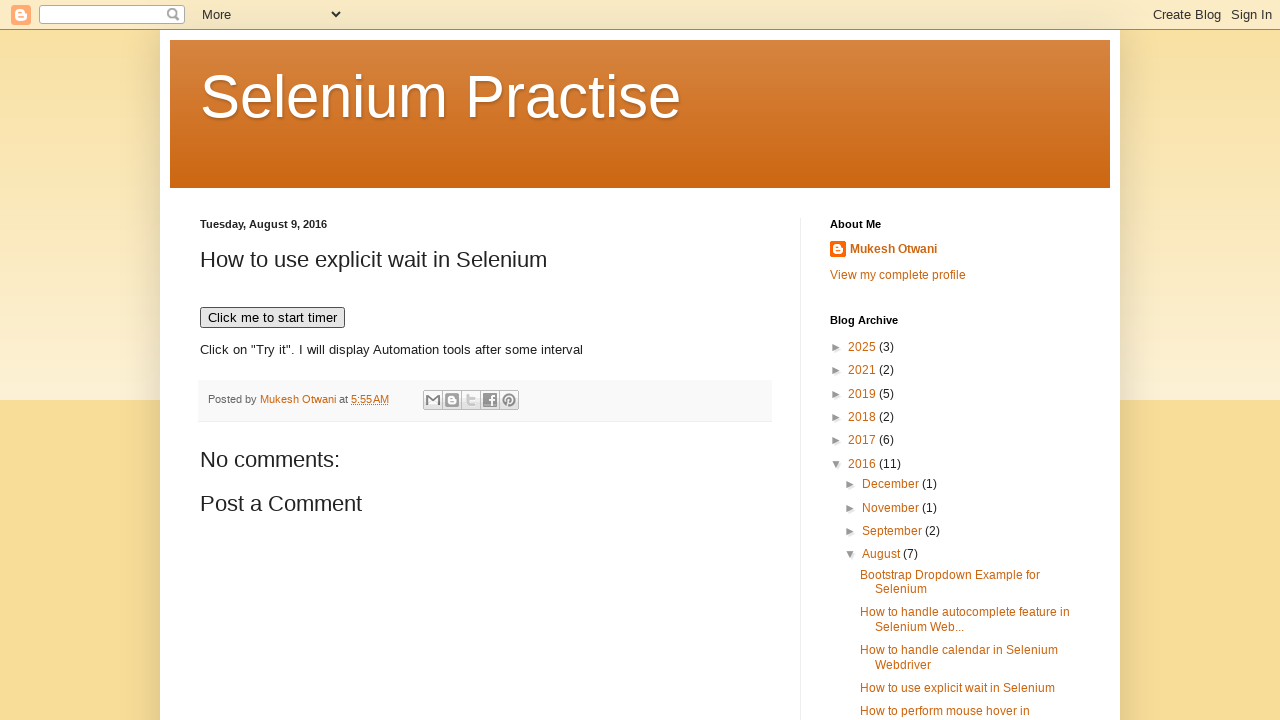

WebDriver element became visible after explicit wait
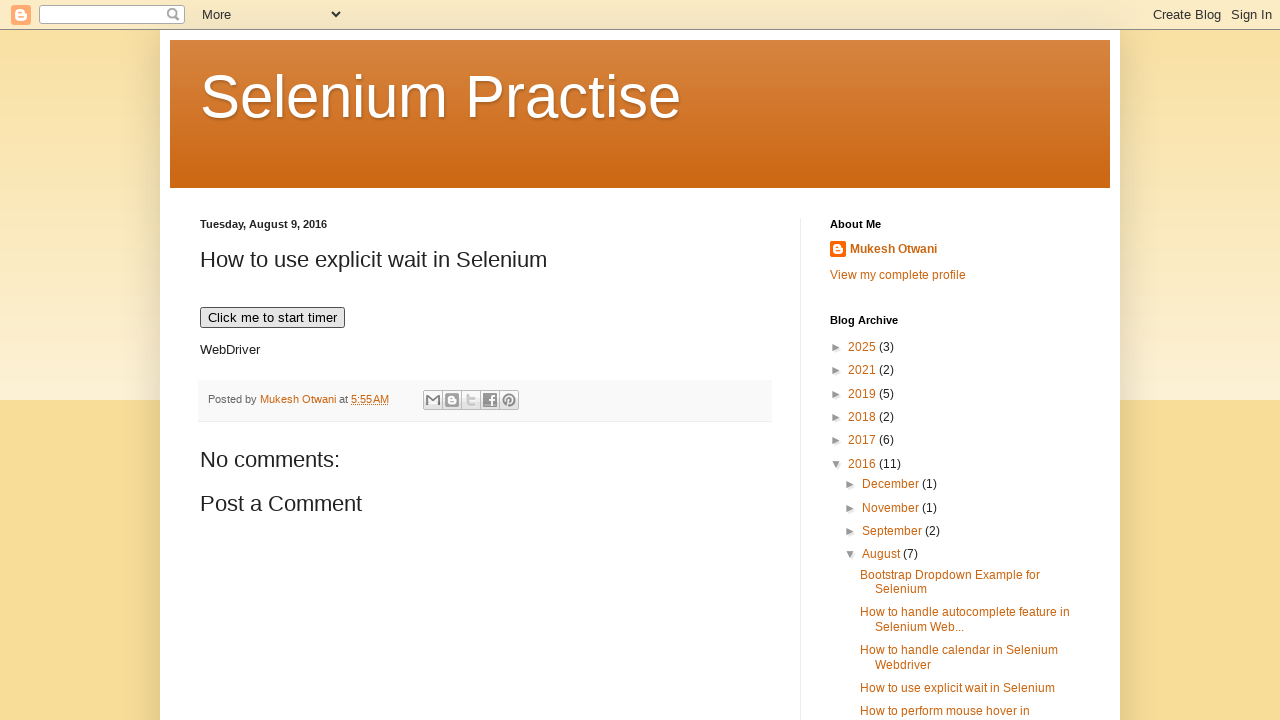

Verified that WebDriver element is visible
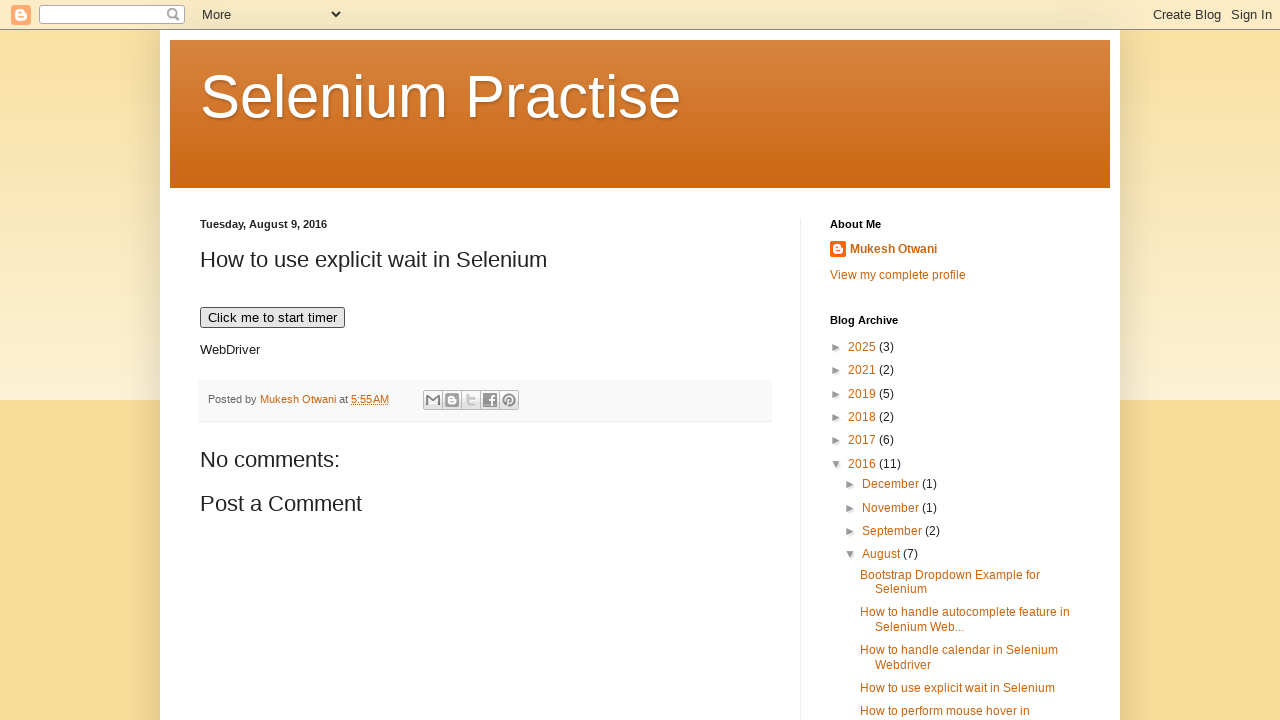

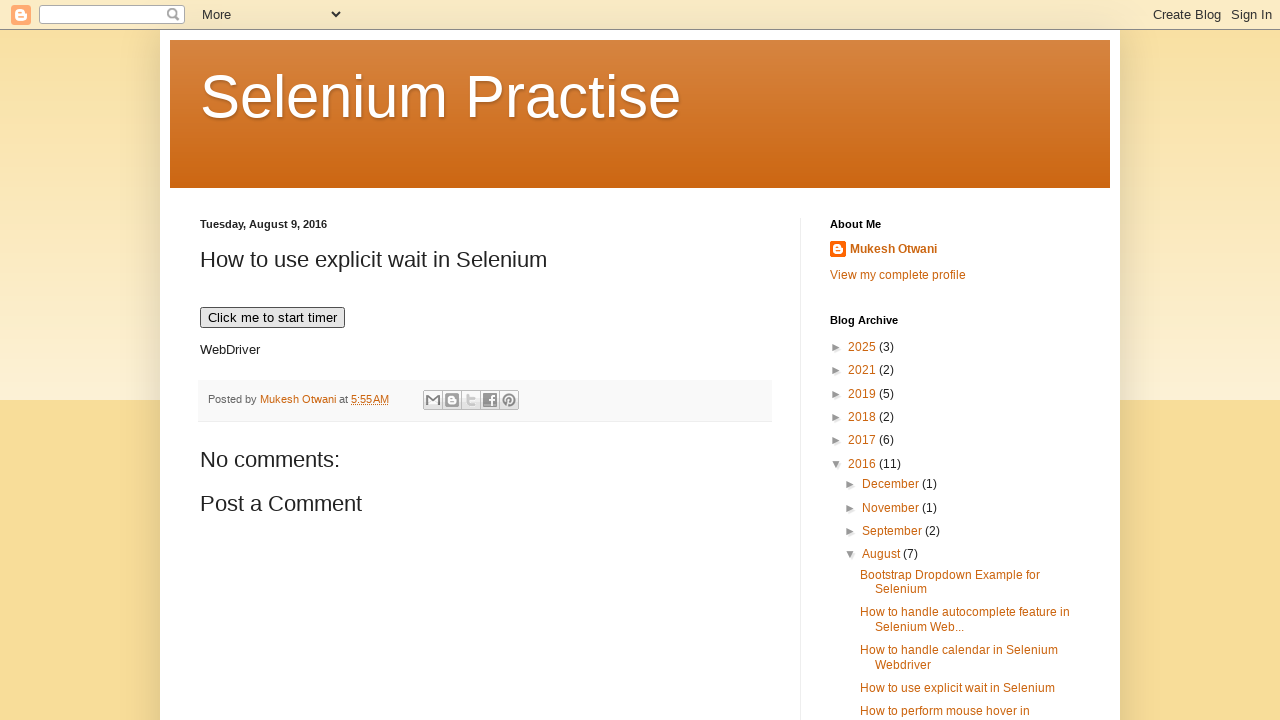